Tests dismissing a JavaScript alert dialog by clicking a button to trigger the alert and dismissing it

Starting URL: https://the-internet.herokuapp.com/javascript_alerts

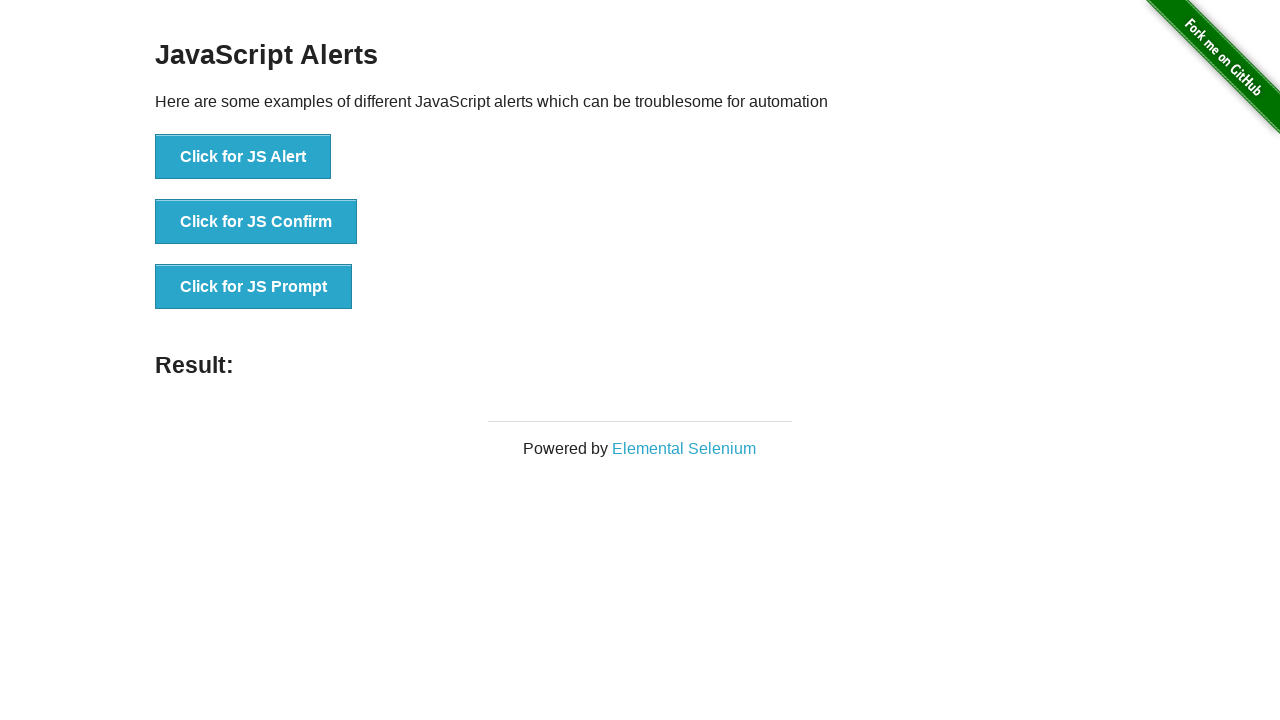

Clicked button to trigger JavaScript alert at (243, 157) on [onclick='jsAlert()']
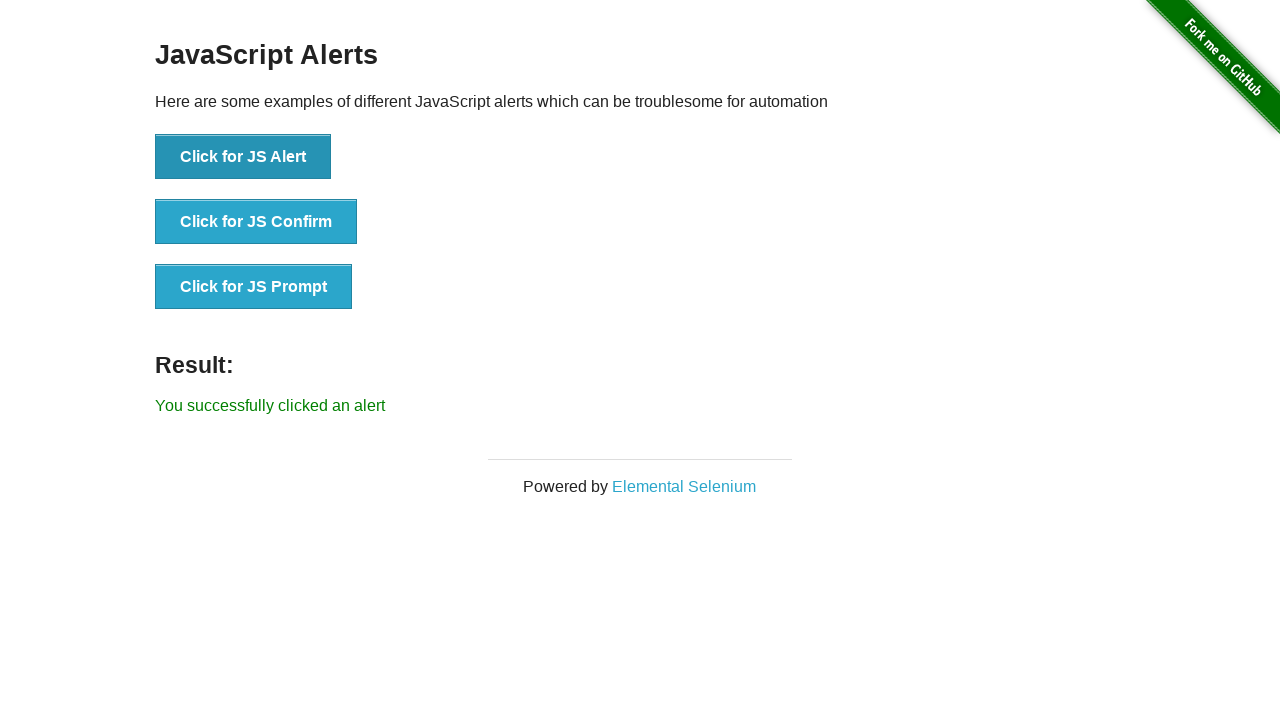

Alert dialog dismissed
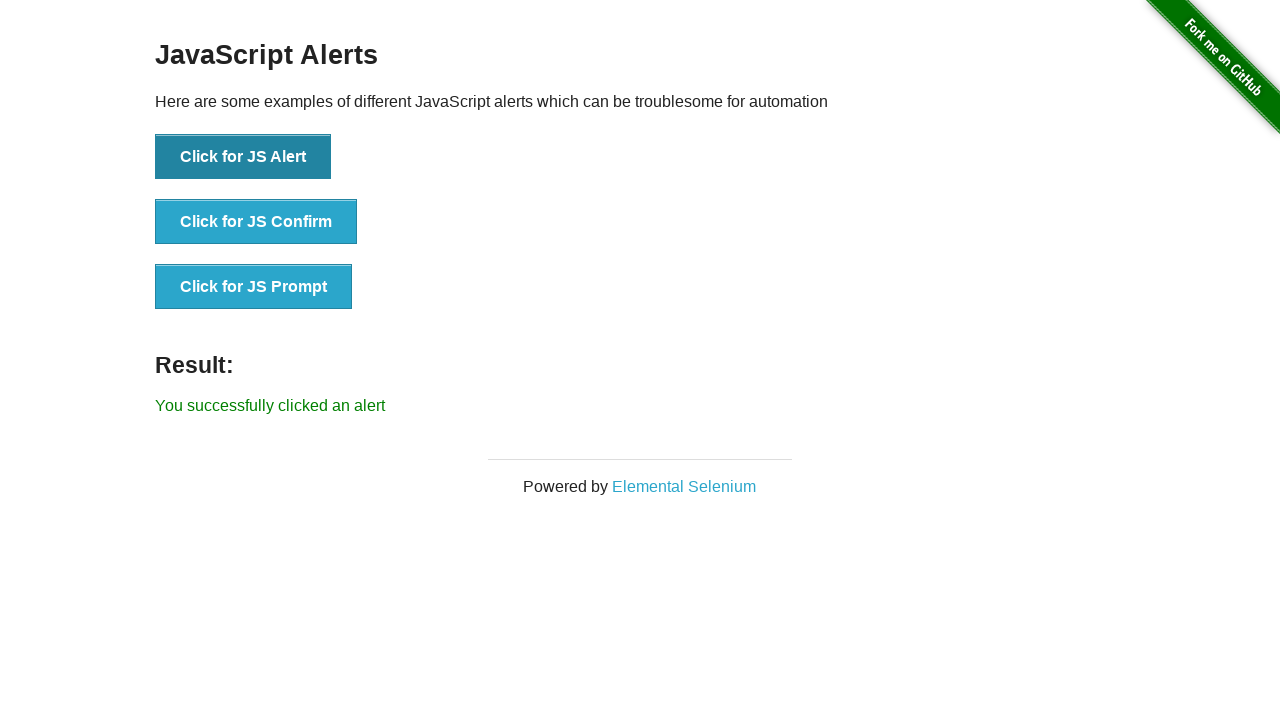

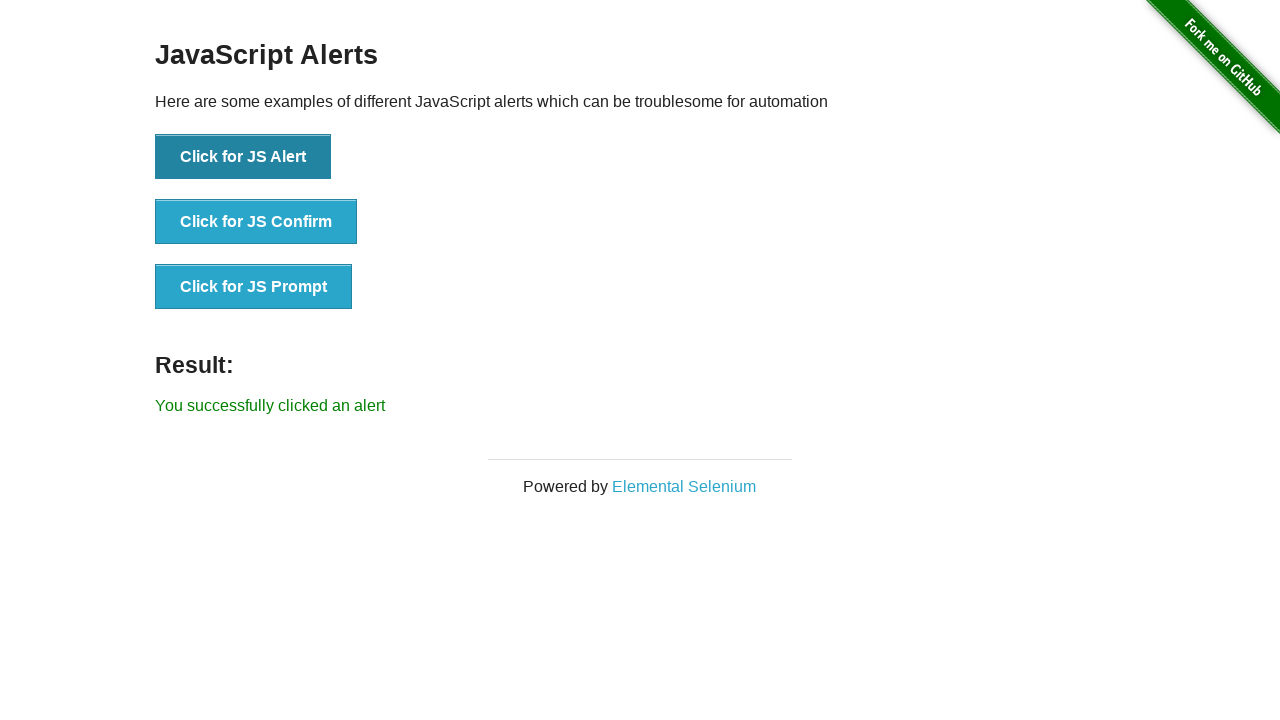